Tests alert handling functionality by triggering an alert popup and accepting it

Starting URL: http://demo.automationtesting.in/Alerts.html

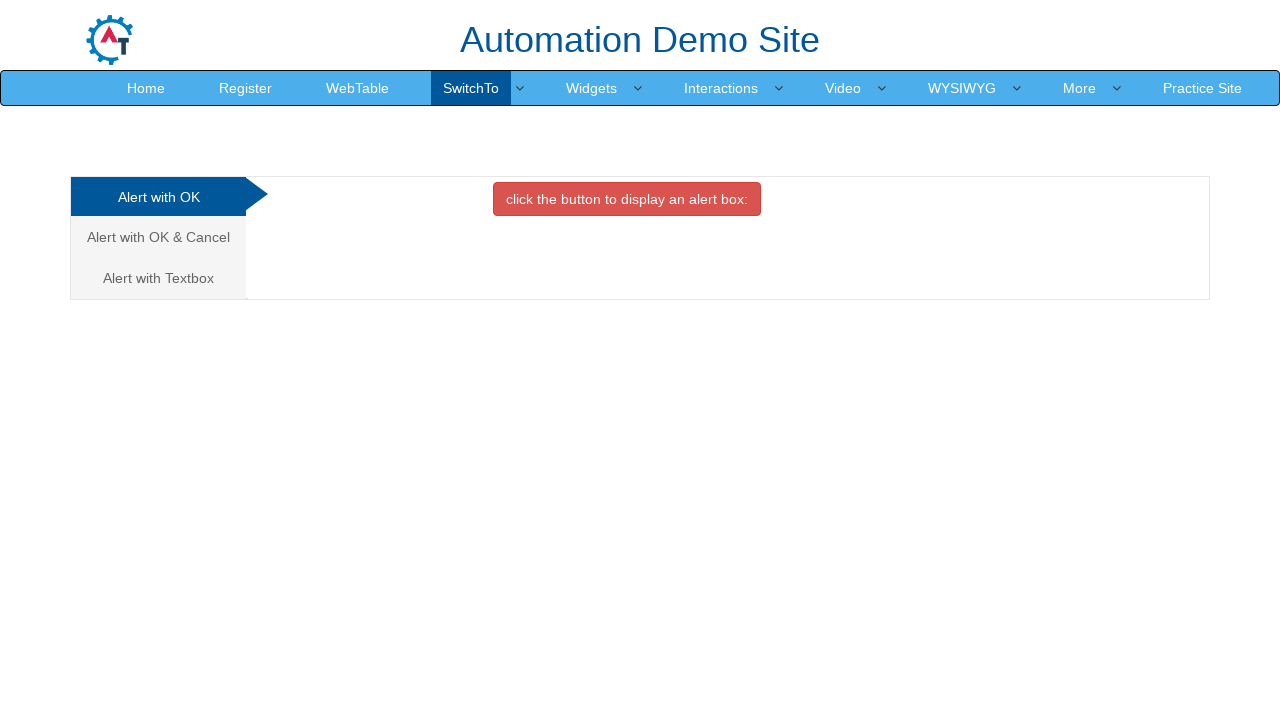

Clicked button to trigger alert popup at (627, 199) on xpath=//button[contains(@onclick,'alertbox()')]
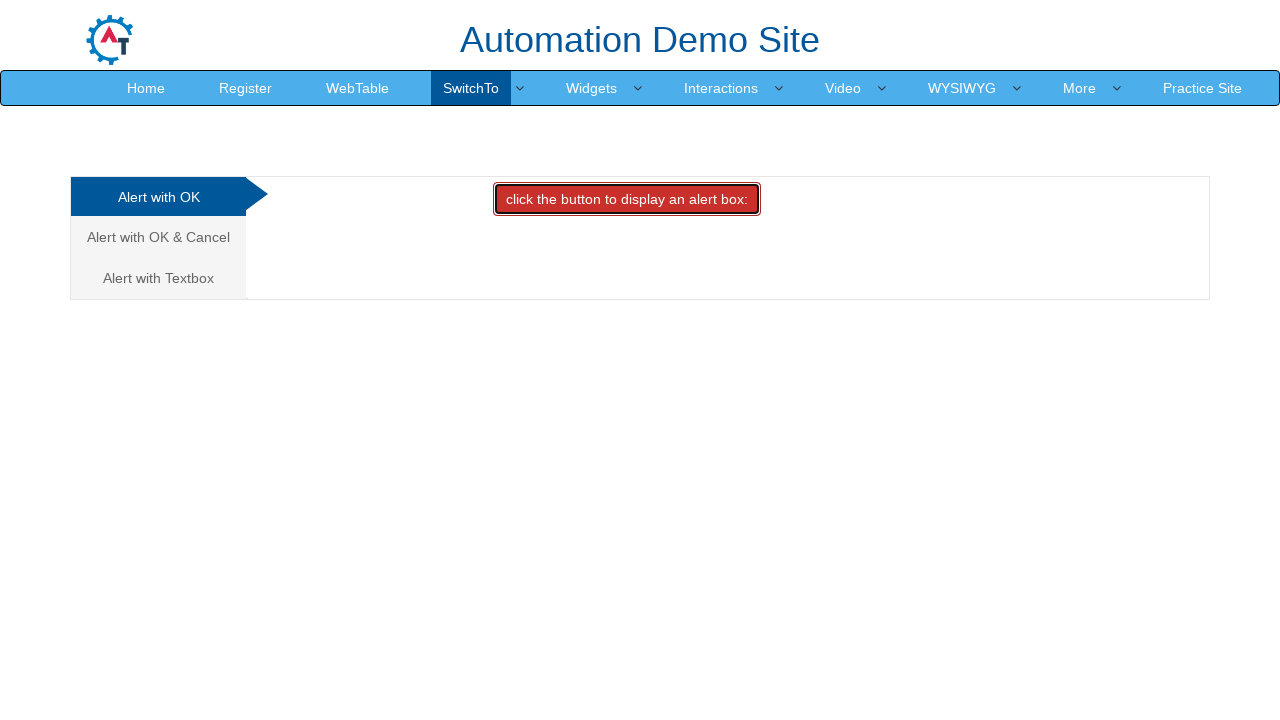

Set up dialog handler to accept alerts
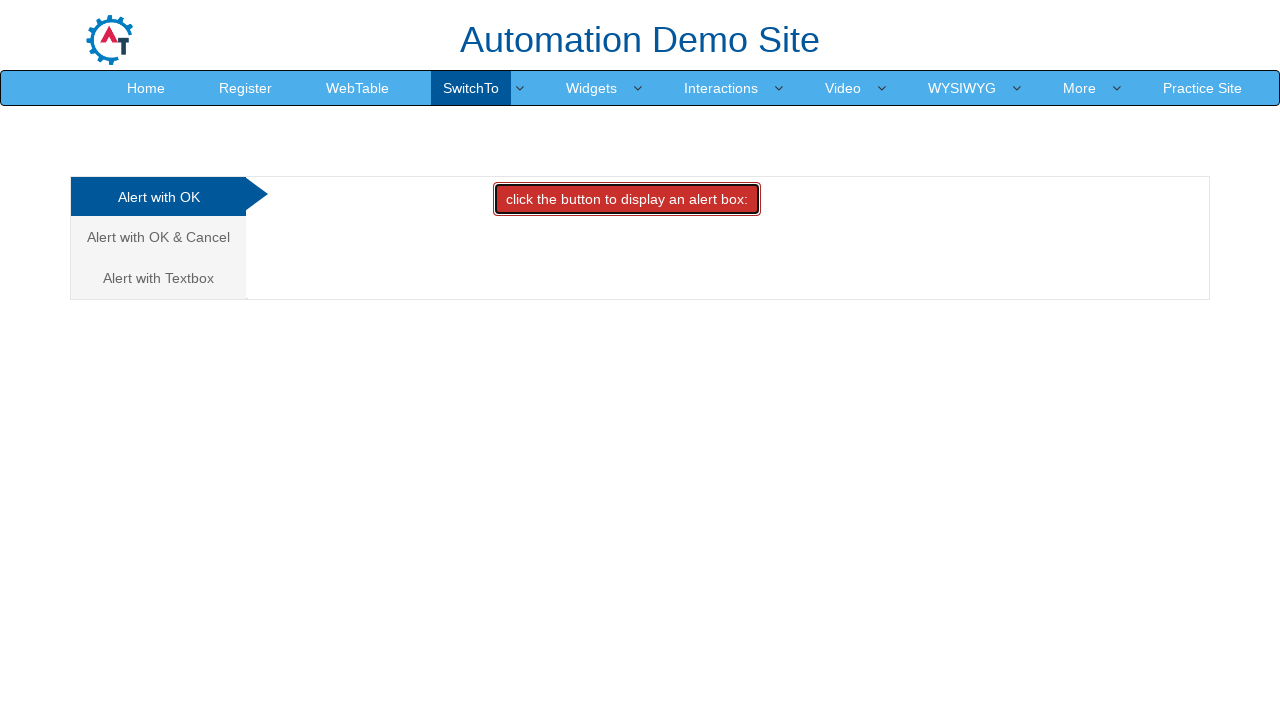

Clicked button to trigger alert popup again at (627, 199) on xpath=//button[contains(@onclick,'alertbox()')]
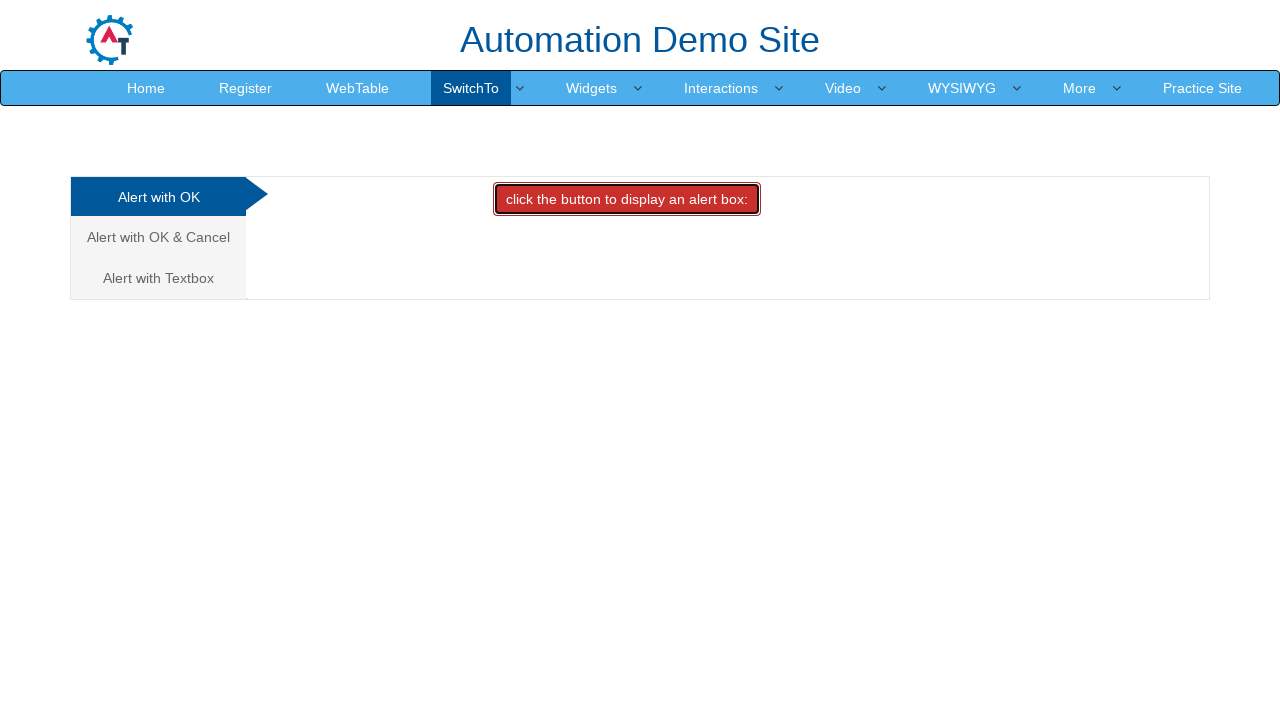

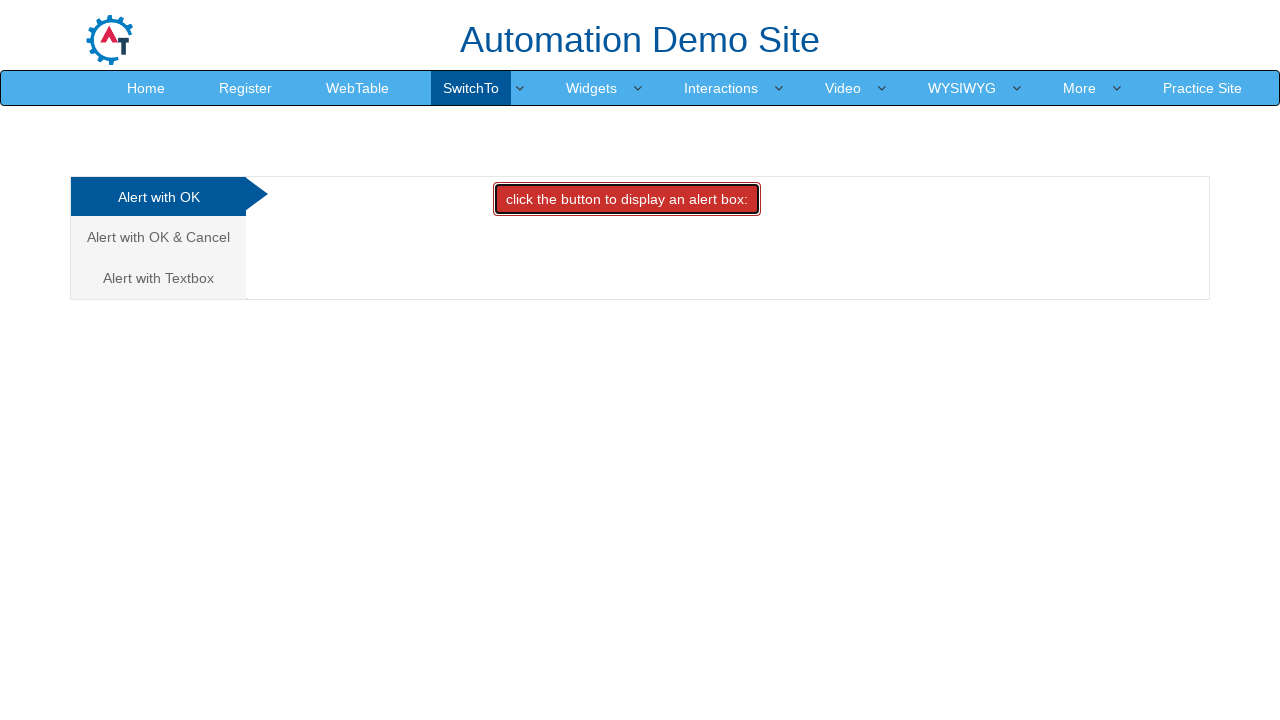